Tests JavaScript confirm alert handling by clicking a button that triggers a confirm dialog, dismissing the alert, and verifying the cancelled message is displayed.

Starting URL: https://www.w3schools.com/js/tryit.asp?filename=tryjs_confirm

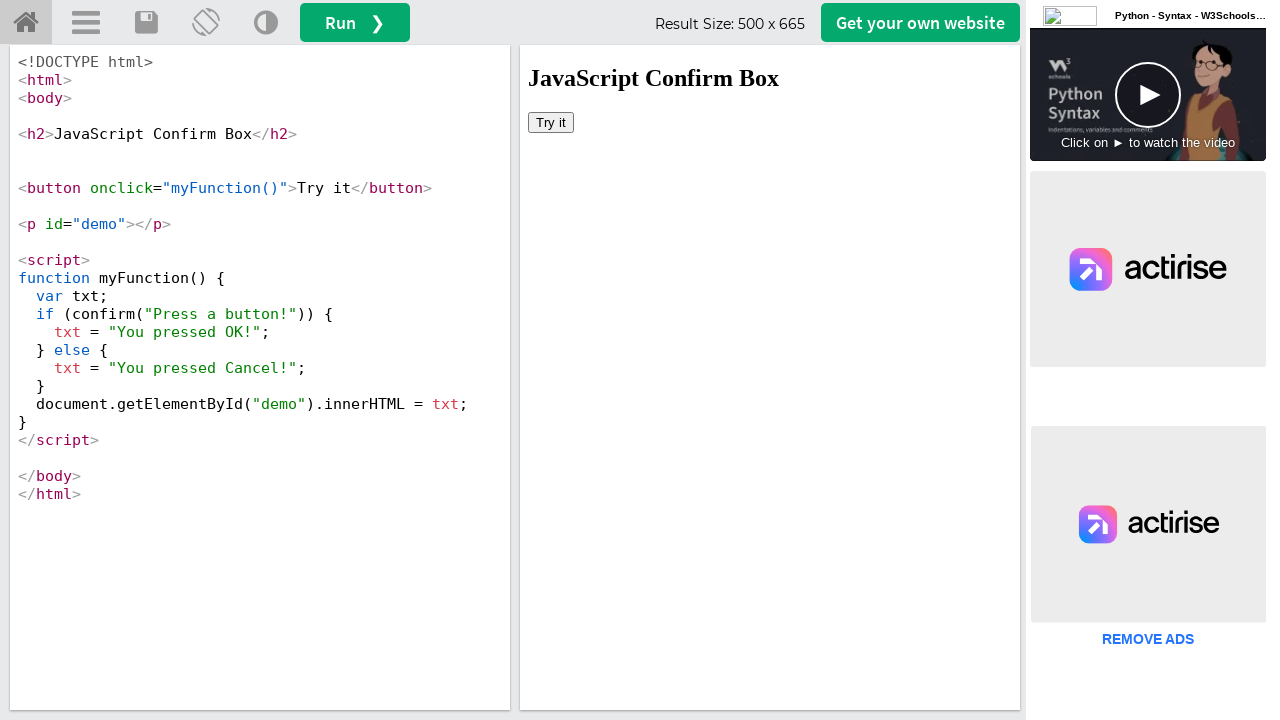

Located iframe with selector #iframeResult
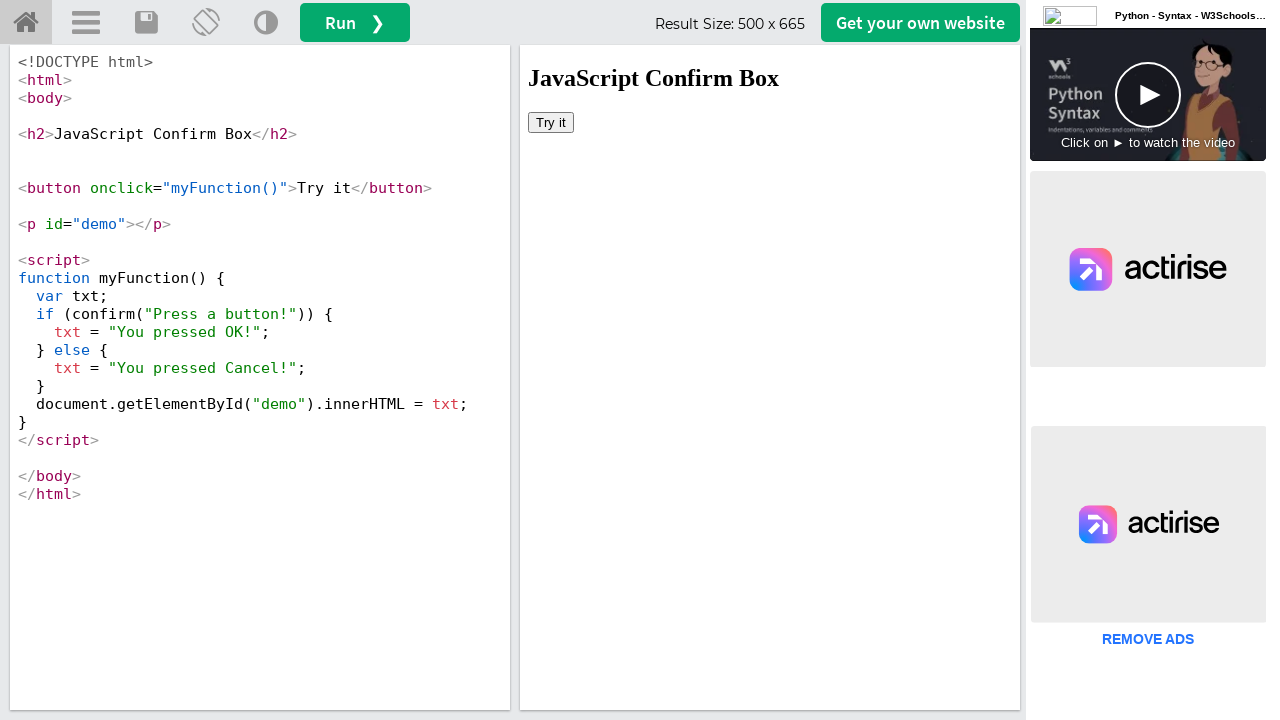

Set up dialog handler to dismiss confirm alerts
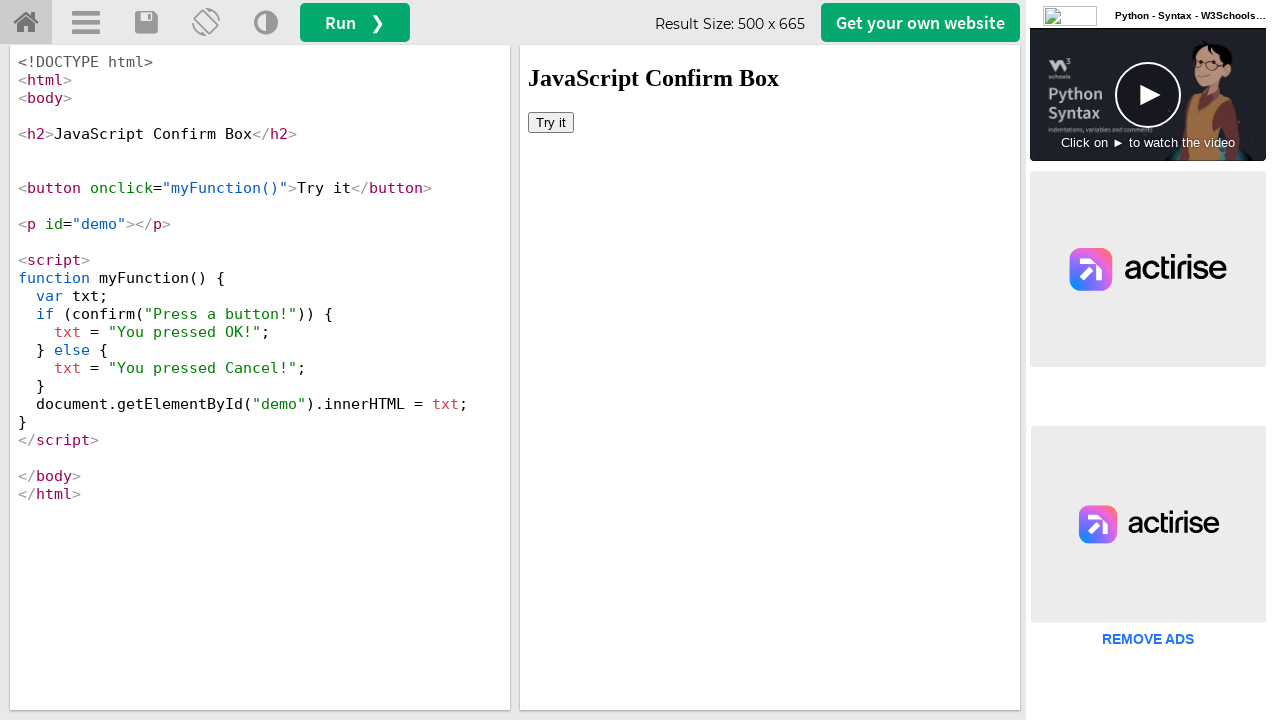

Clicked button to trigger confirm alert at (551, 122) on #iframeResult >> internal:control=enter-frame >> button
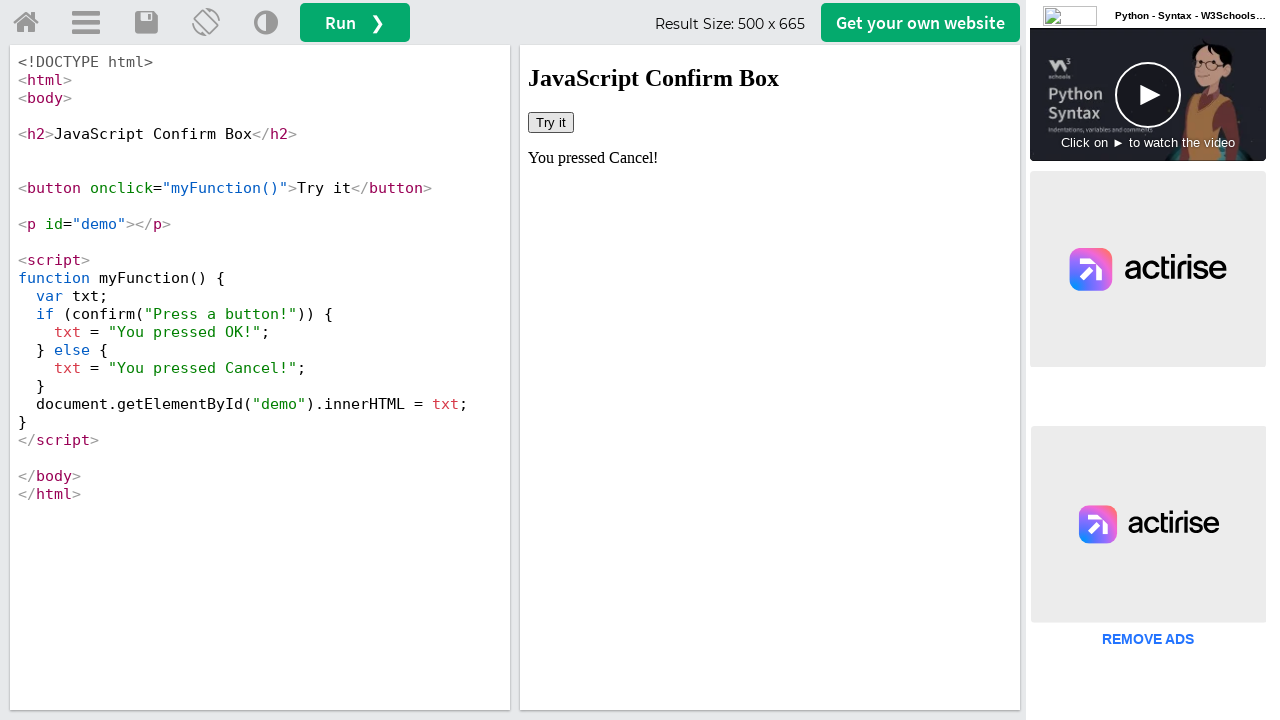

Verified that 'You pressed Cancel!' message is displayed after dismissing the alert
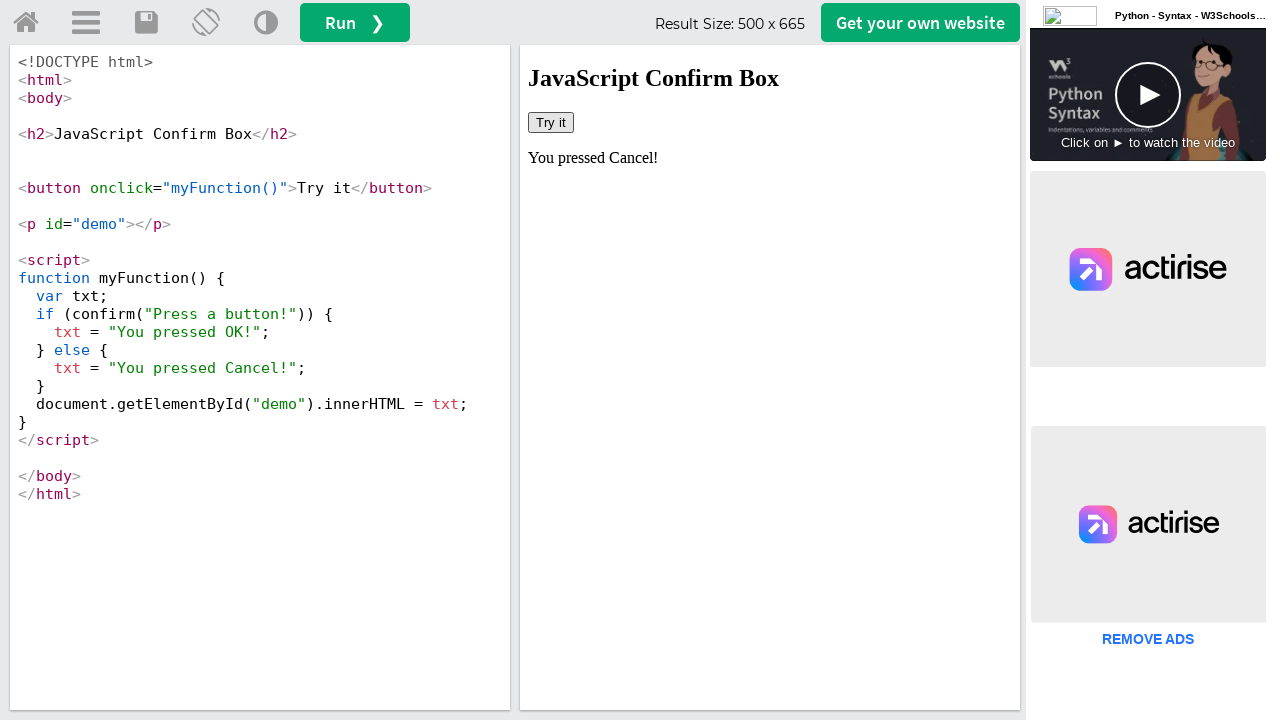

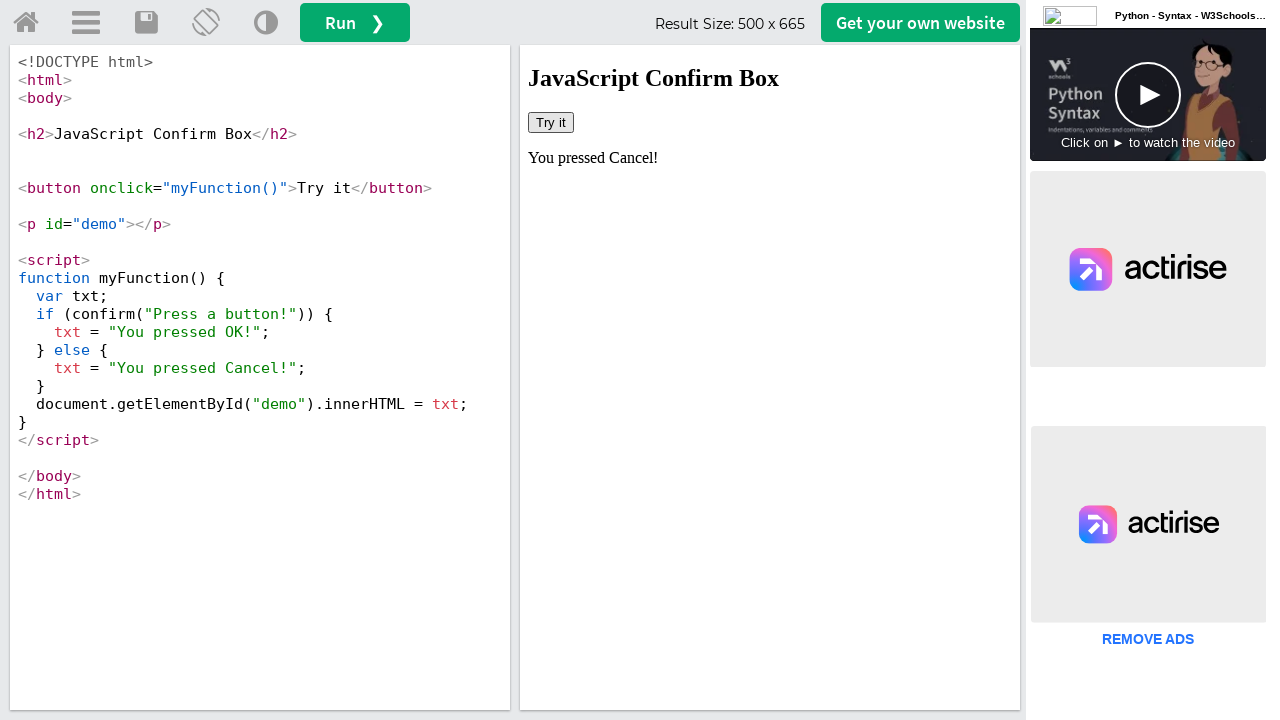